Navigates to the Pizza category page by clicking on the Pizza link

Starting URL: https://www.fabiopizza.ro/

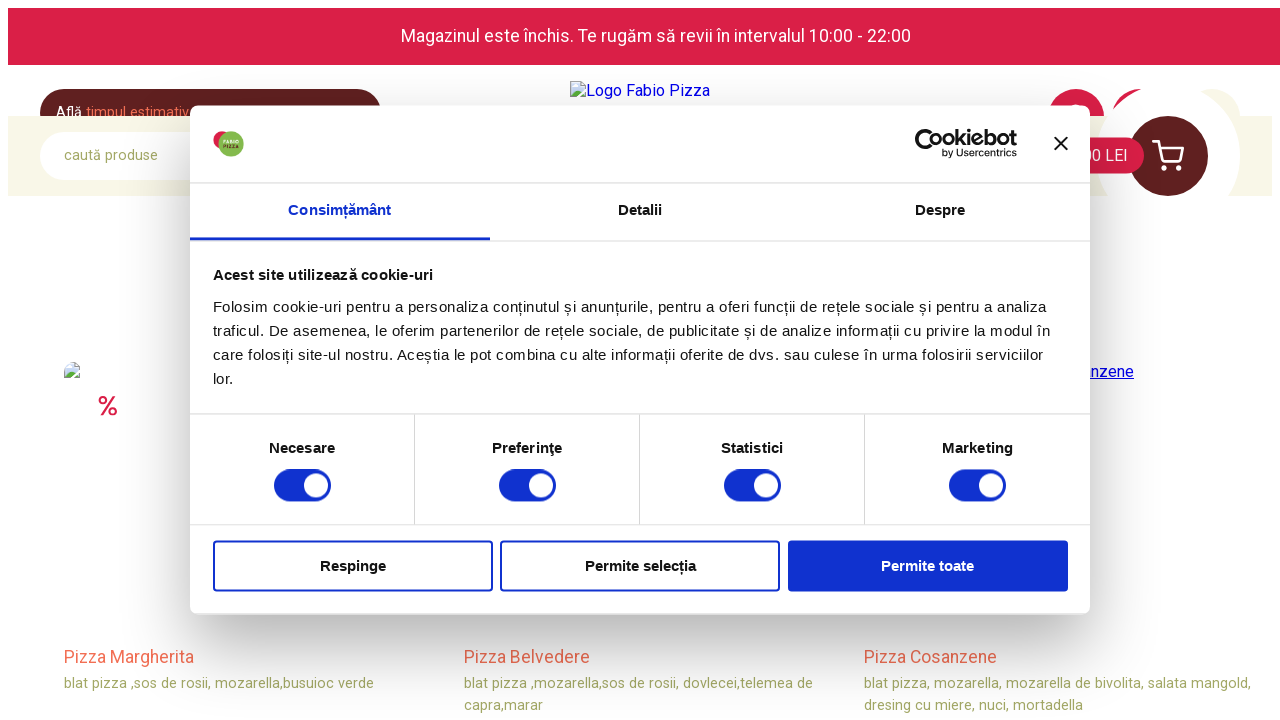

Clicked on Pizza category link to navigate to Pizza page at (386, 39) on a[href='https://www.fabiopizza.ro/Pizza']:has-text('Pizza')
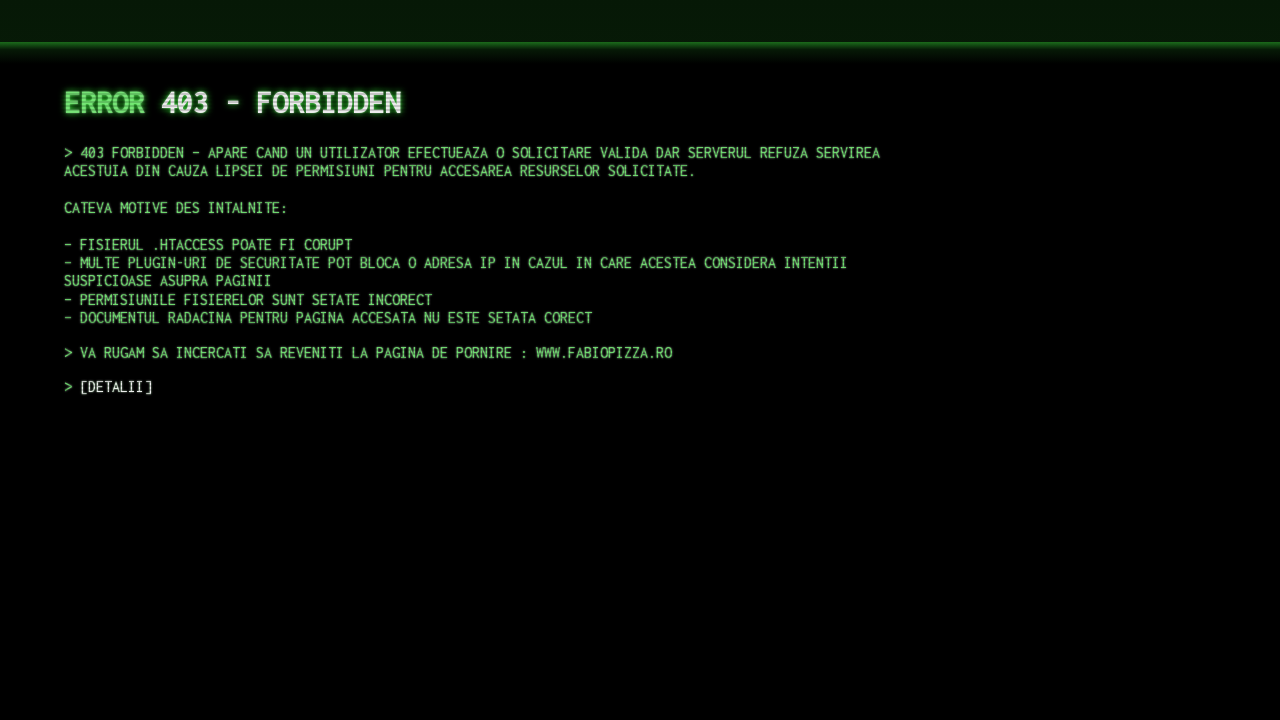

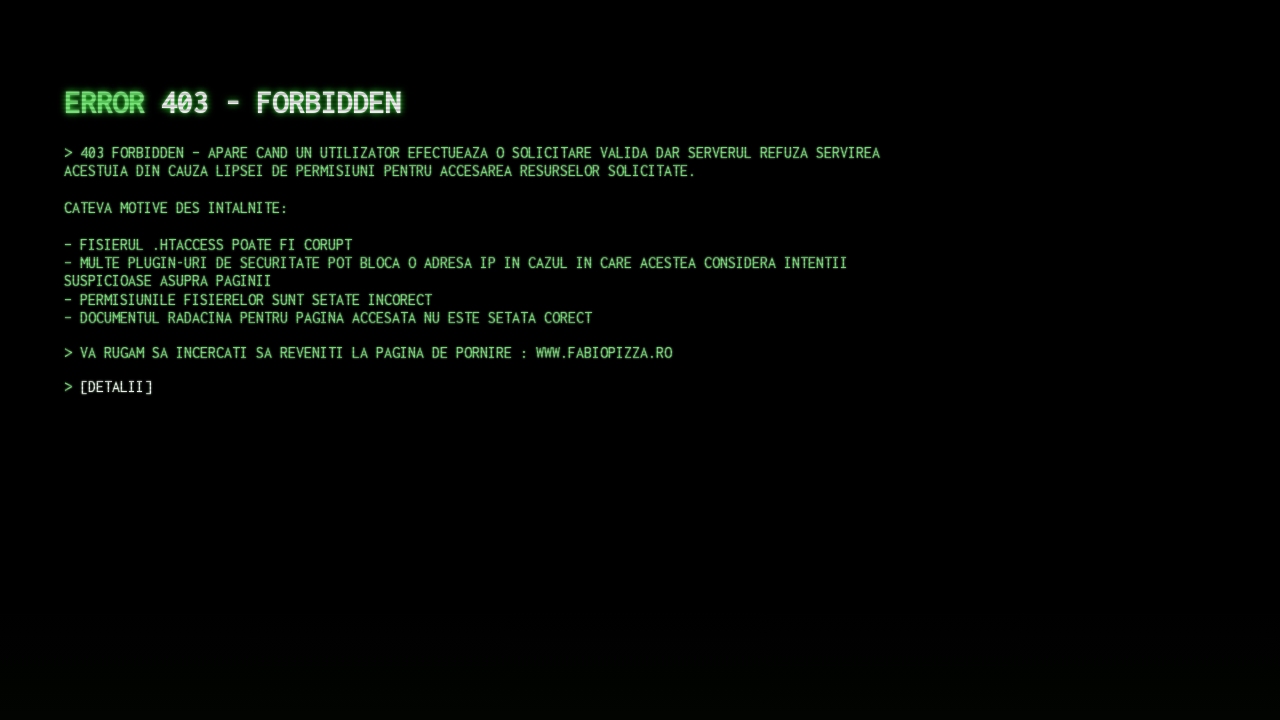